Tests window.scrollBy functionality by scrolling relative amounts (down 2000, down 5000, then up 3000 pixels) on the page

Starting URL: https://p-del.co/

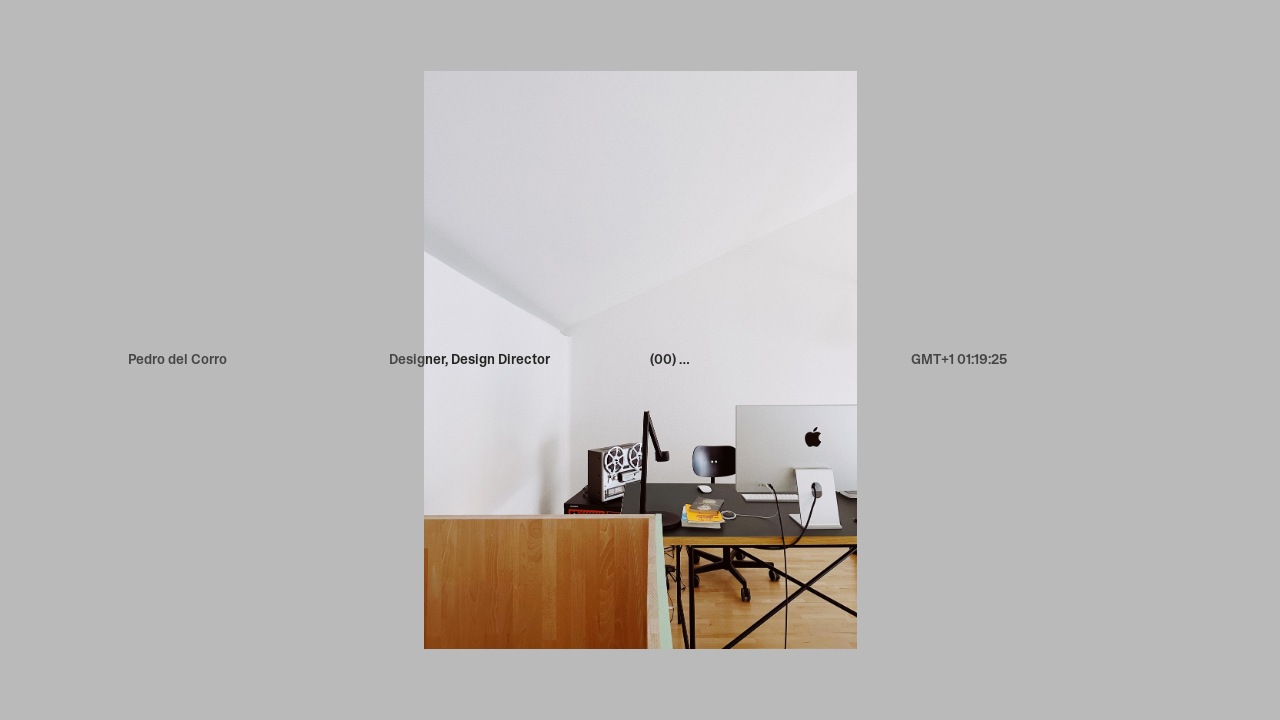

Page loaded with domcontentloaded state
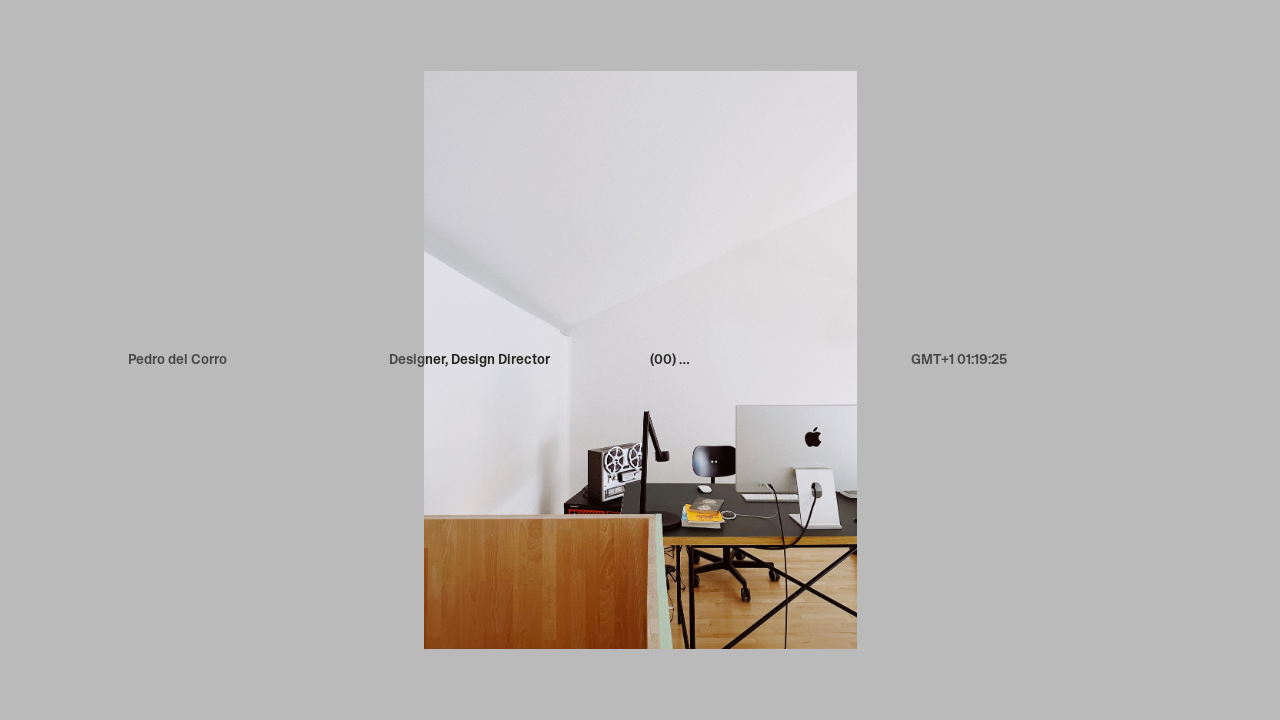

Scrolled down 2000 pixels
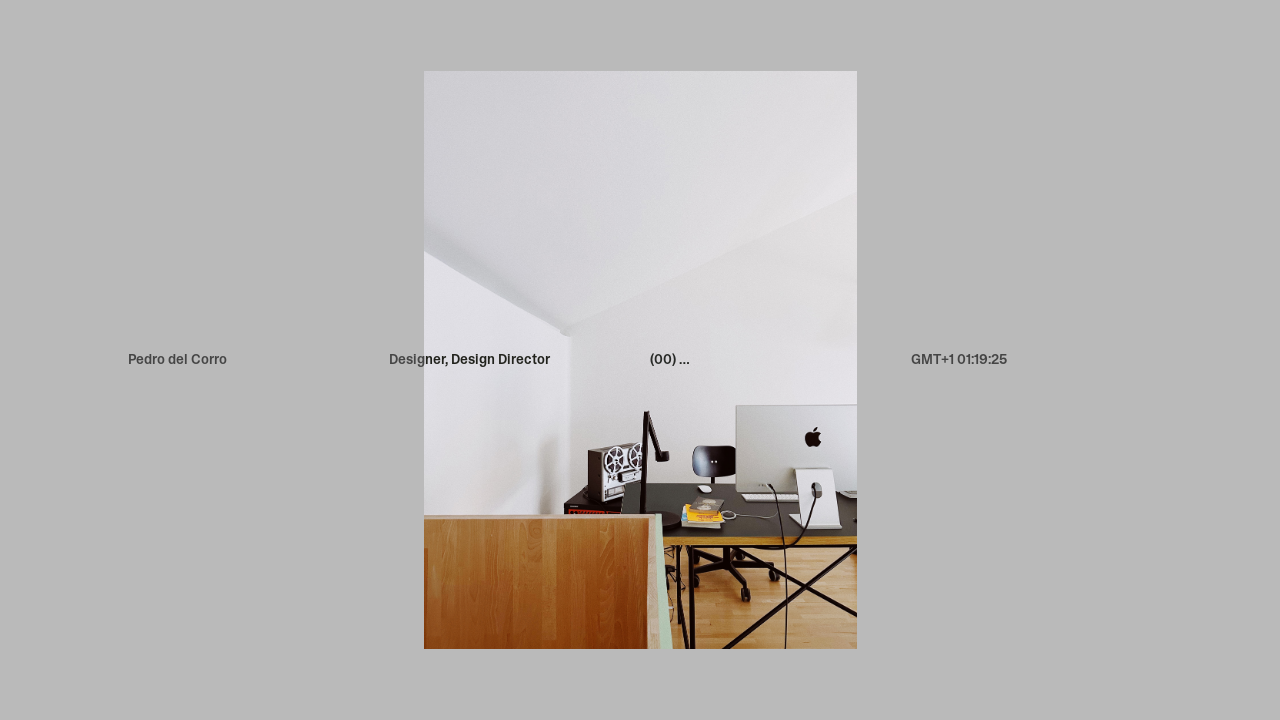

Waited 1000ms after first scroll
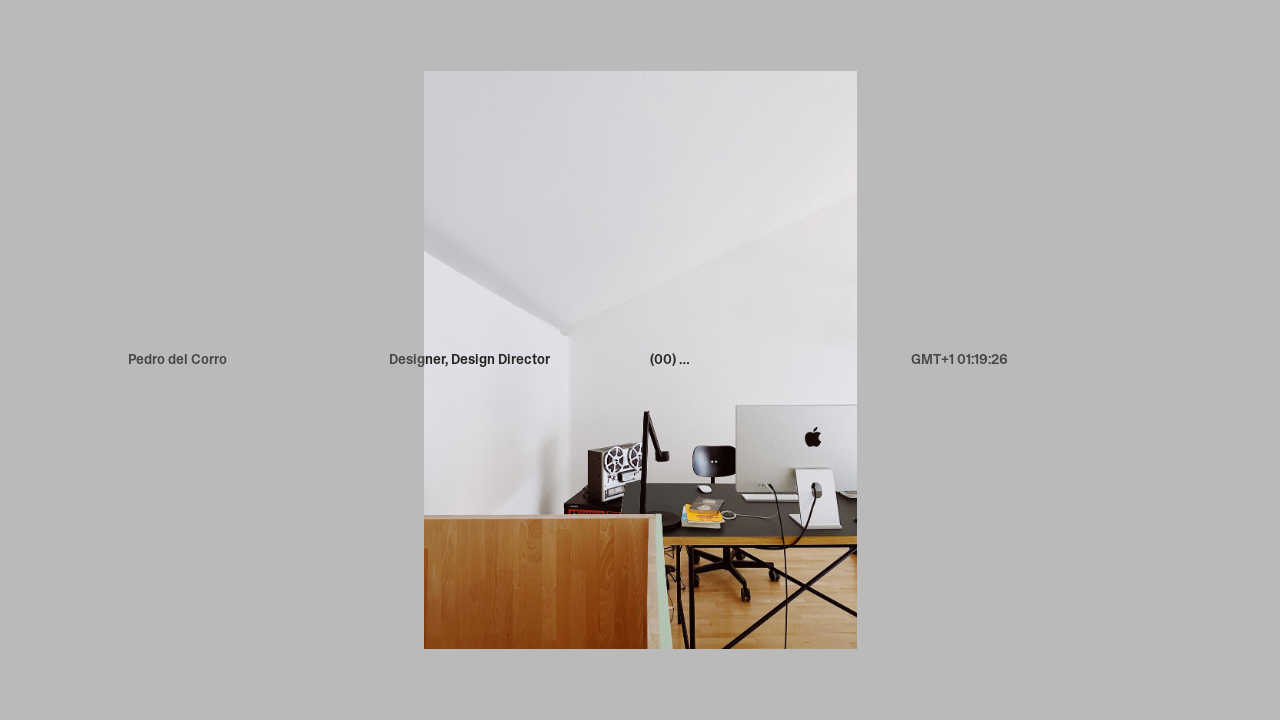

Scrolled down 5000 pixels
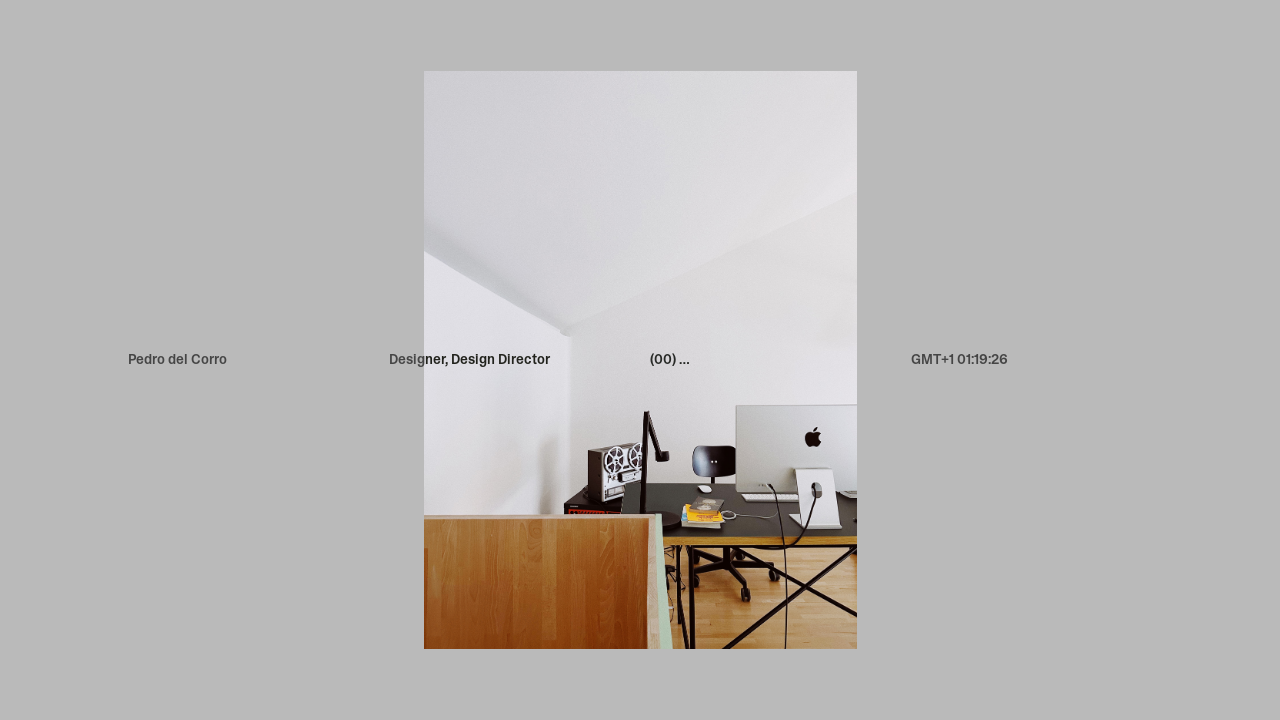

Waited 1000ms after second scroll
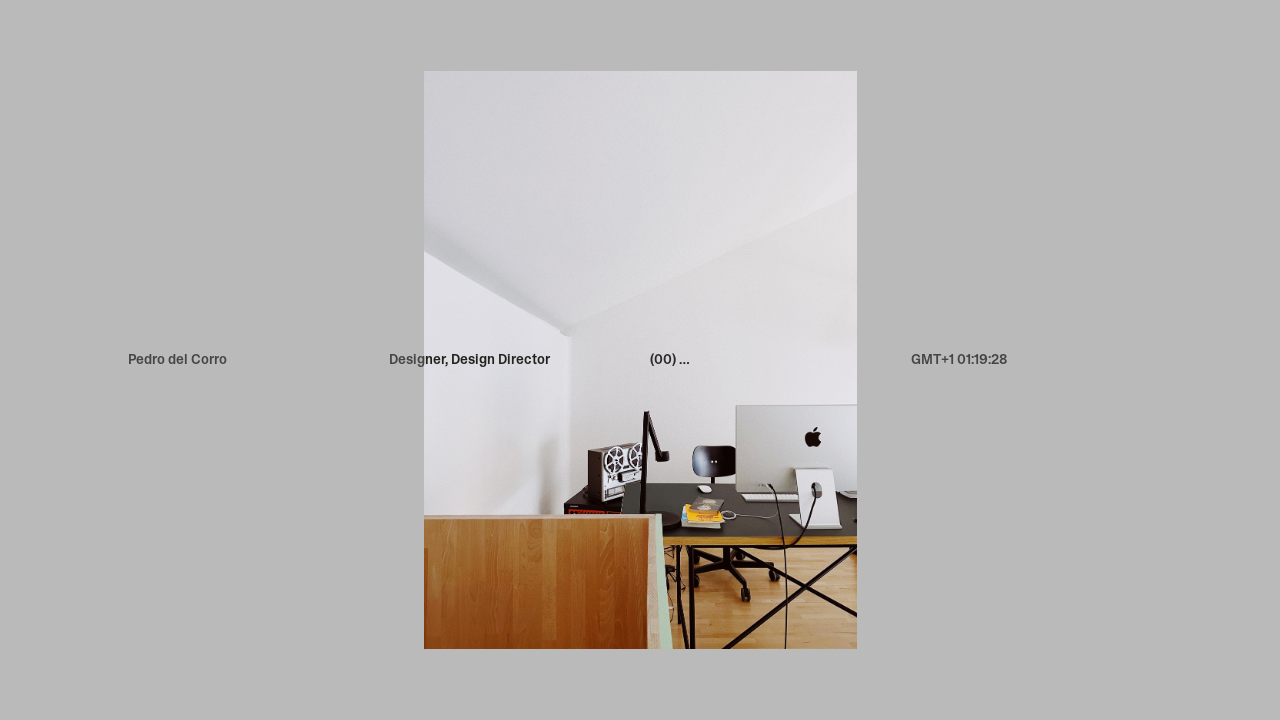

Scrolled up 3000 pixels
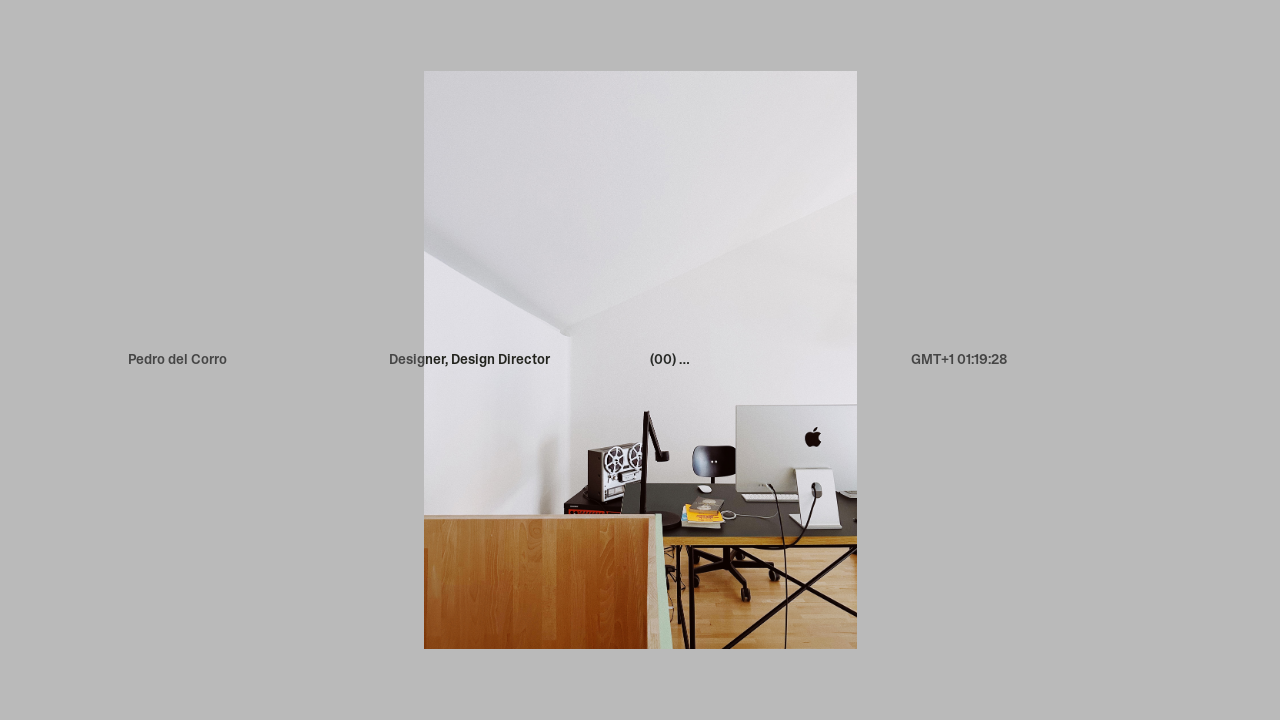

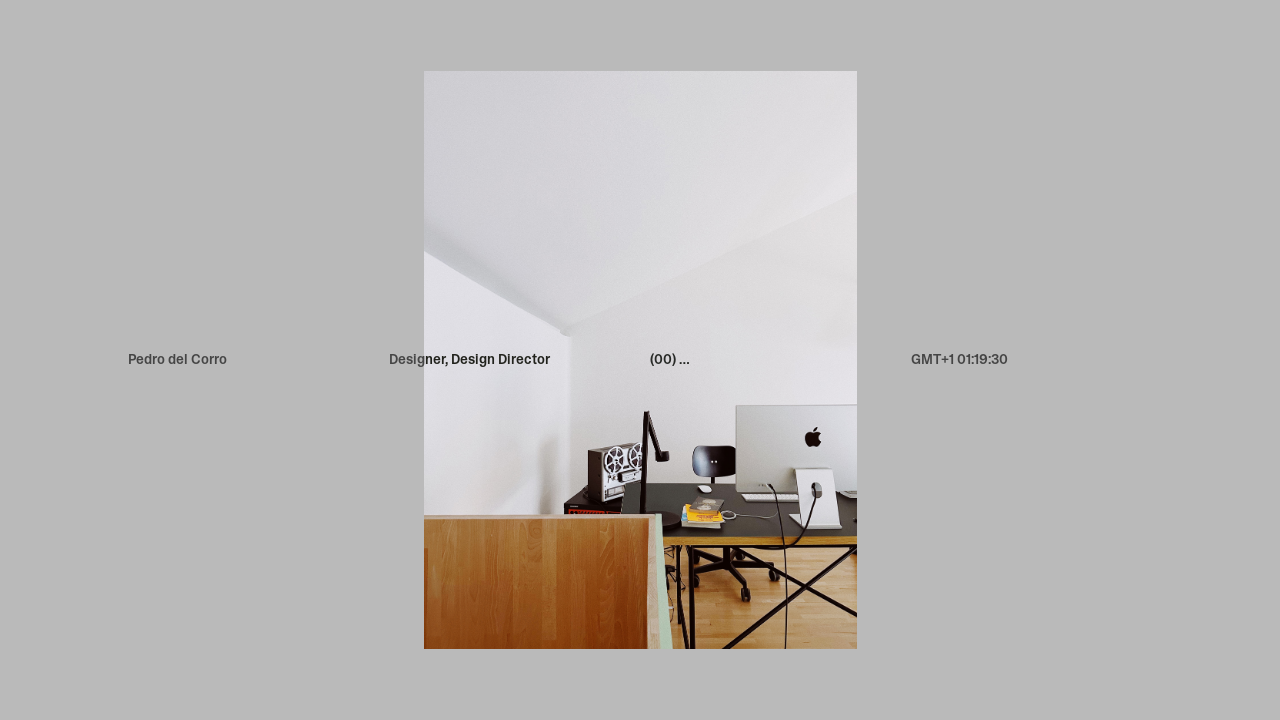